Tests scrolling functionality on the SpiceJet homepage by scrolling down and up, then scrolling to a specific "Cargo" element and clicking on it.

Starting URL: https://www.spicejet.com/

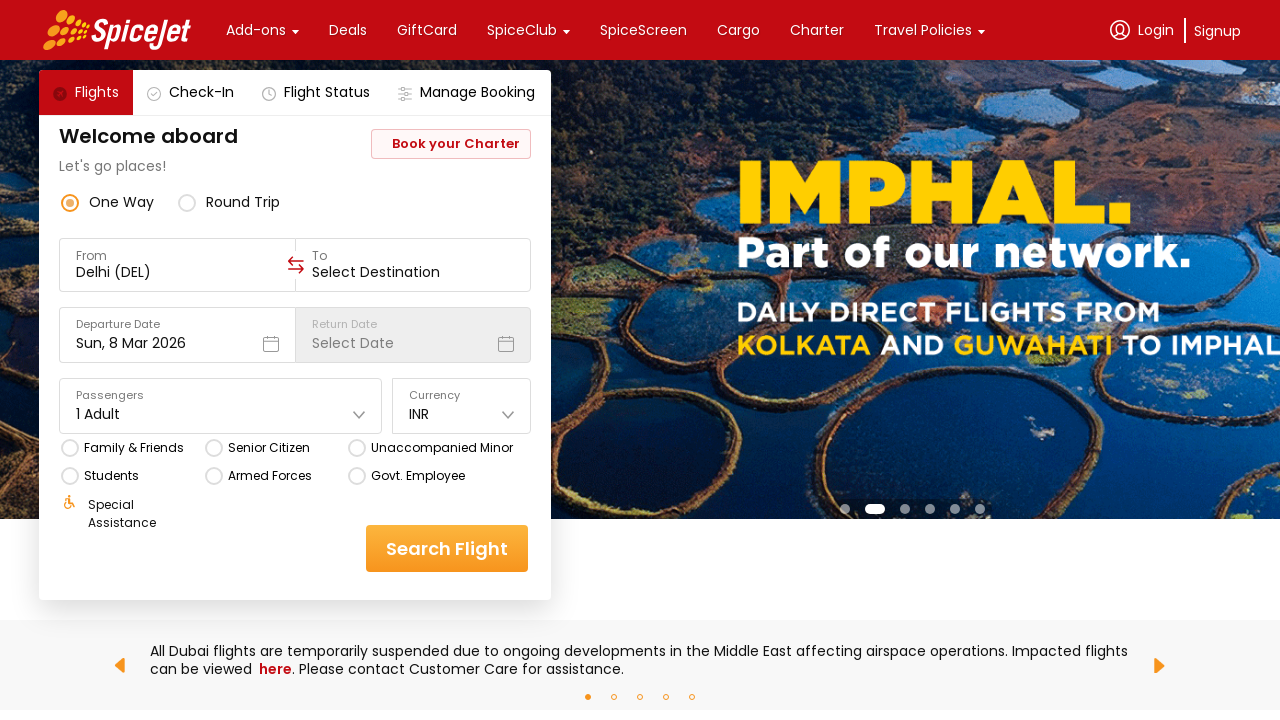

Scrolled down the SpiceJet homepage by 5000 pixels
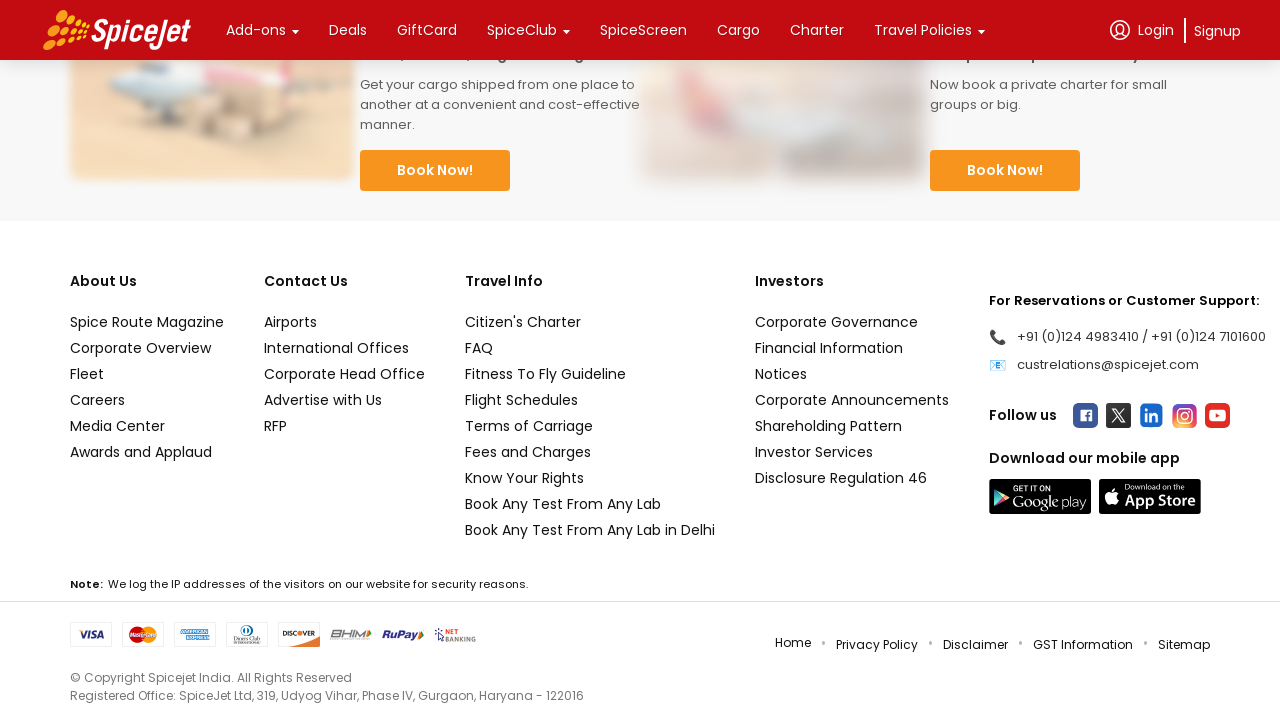

Waited 2 seconds for scroll animation to complete
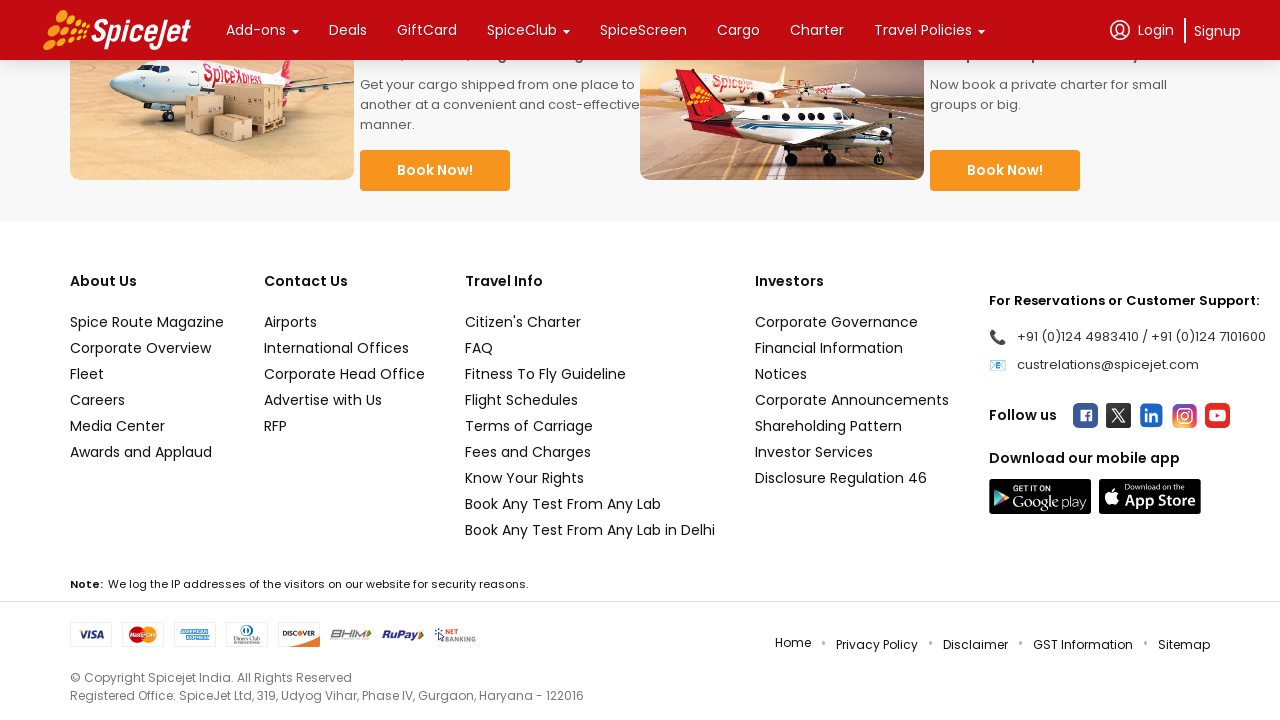

Scrolled back up the page by 5000 pixels
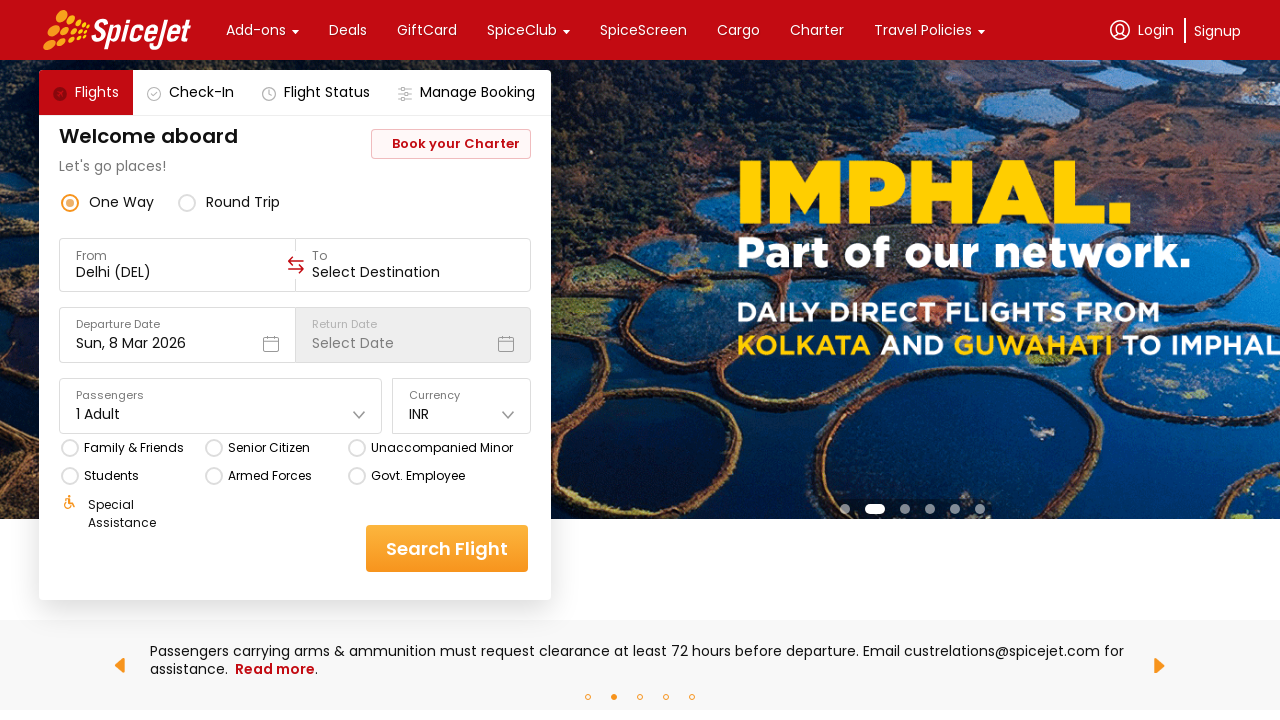

Waited 2 seconds for scroll animation to complete
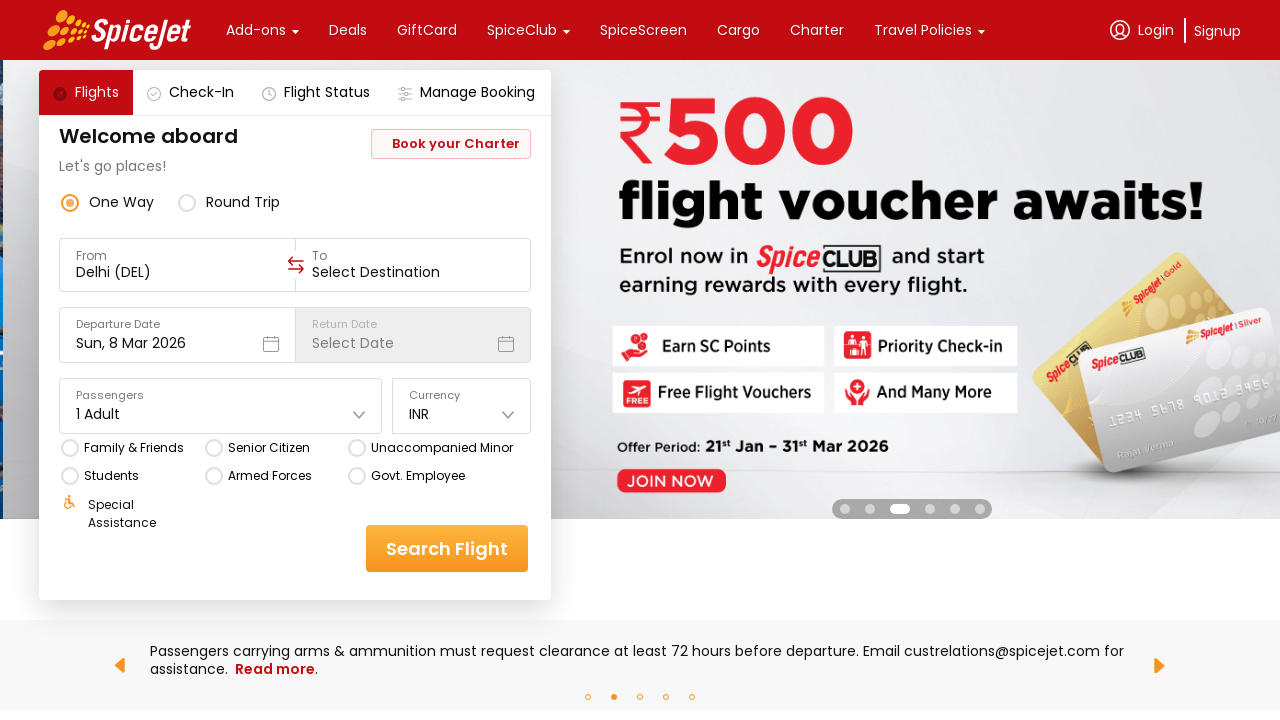

Located the Cargo element
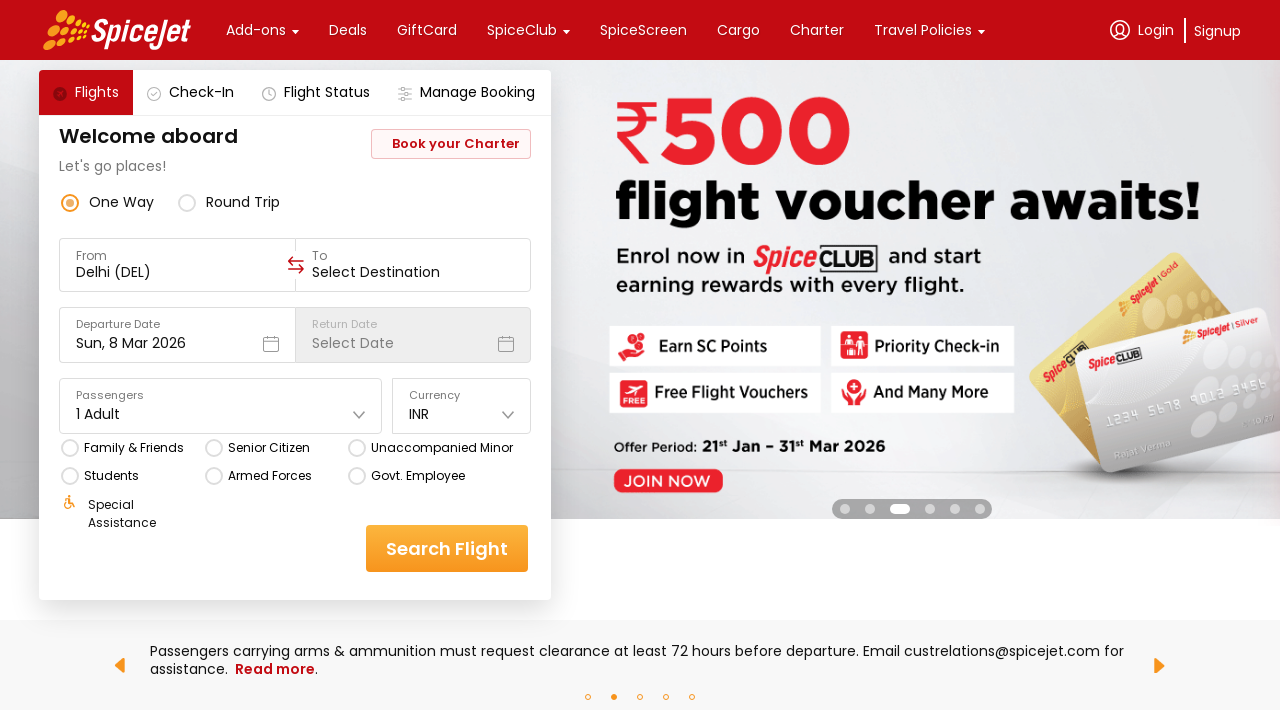

Scrolled to the Cargo element to bring it into view
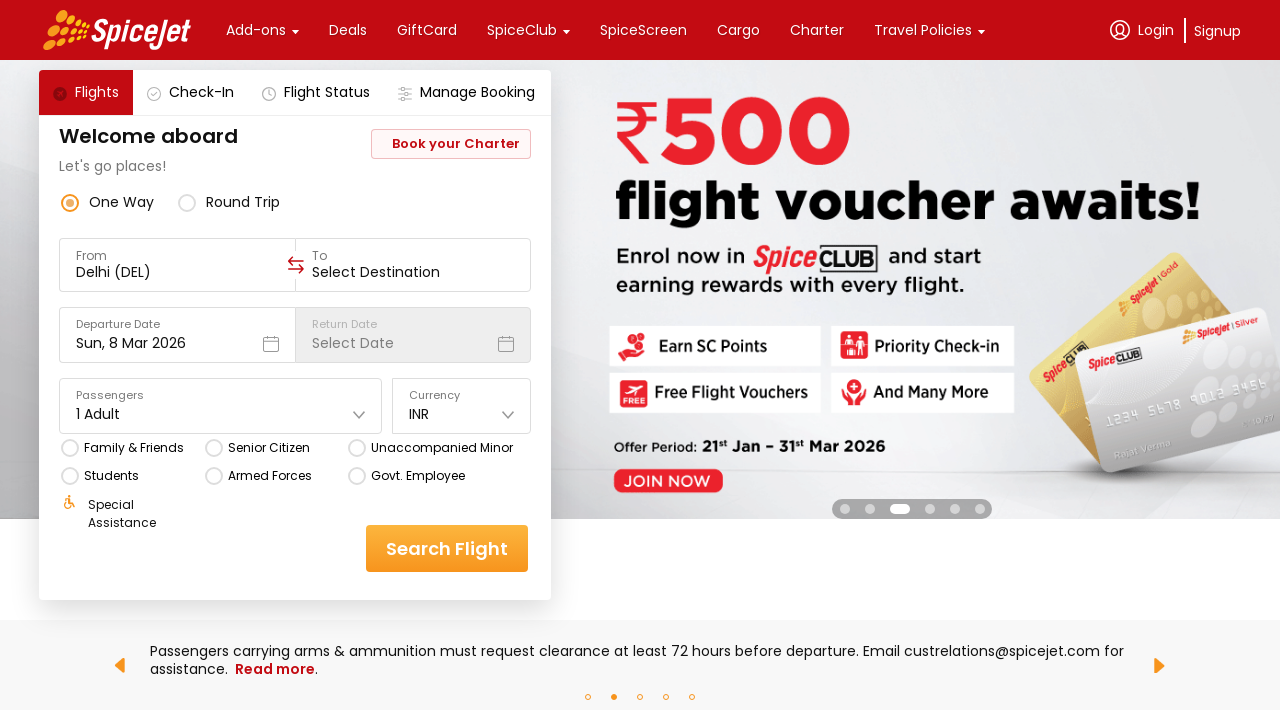

Waited 1 second for Cargo element to become fully visible
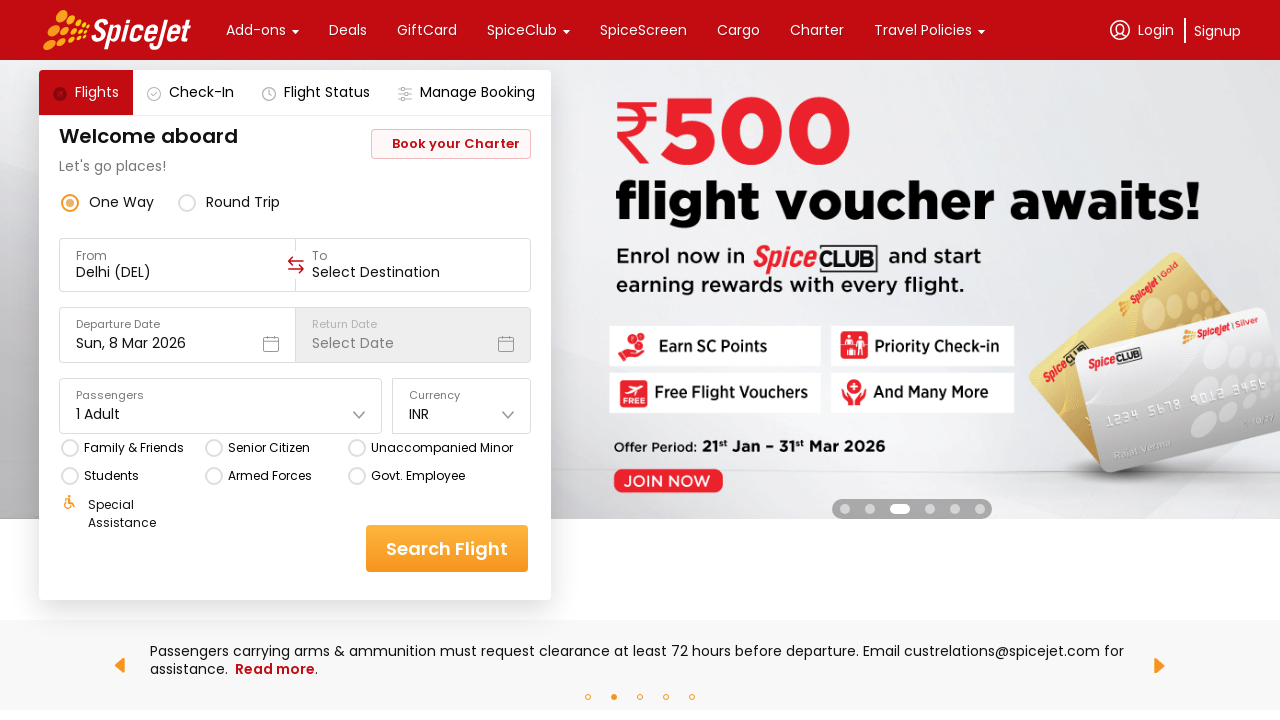

Clicked on the Cargo element at (738, 30) on div.css-76zvg2:has-text('Cargo') >> nth=0
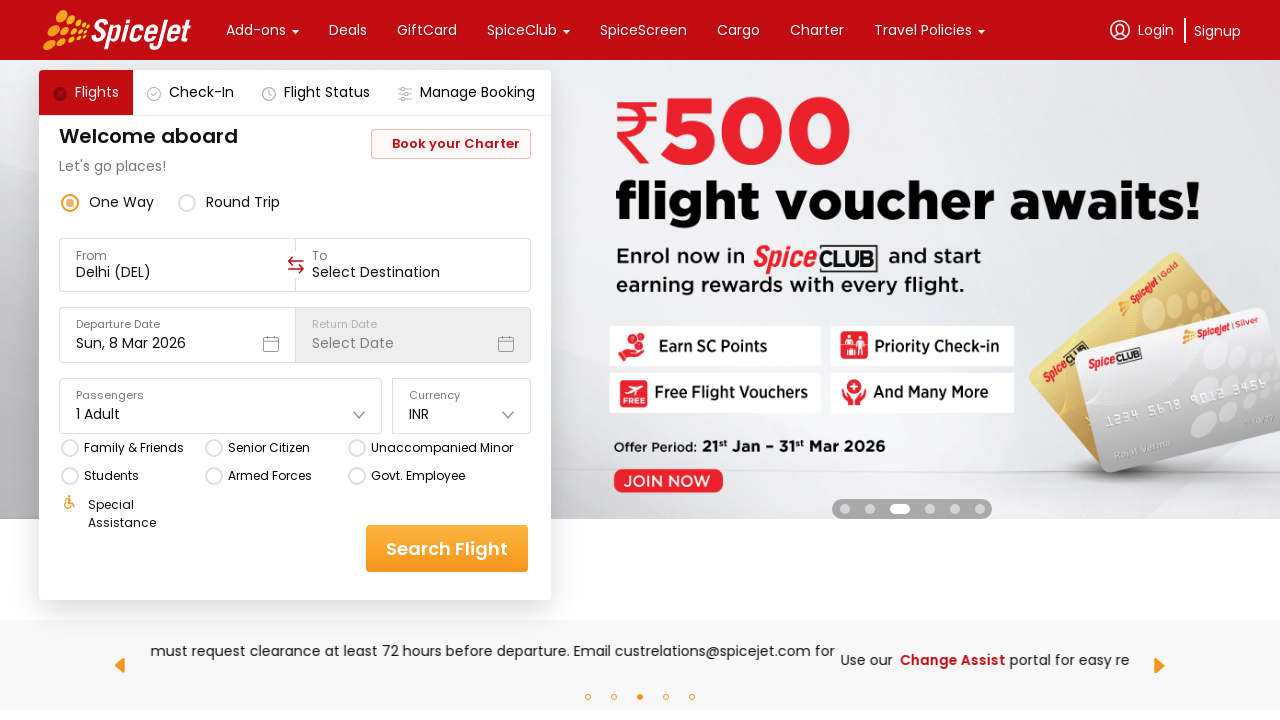

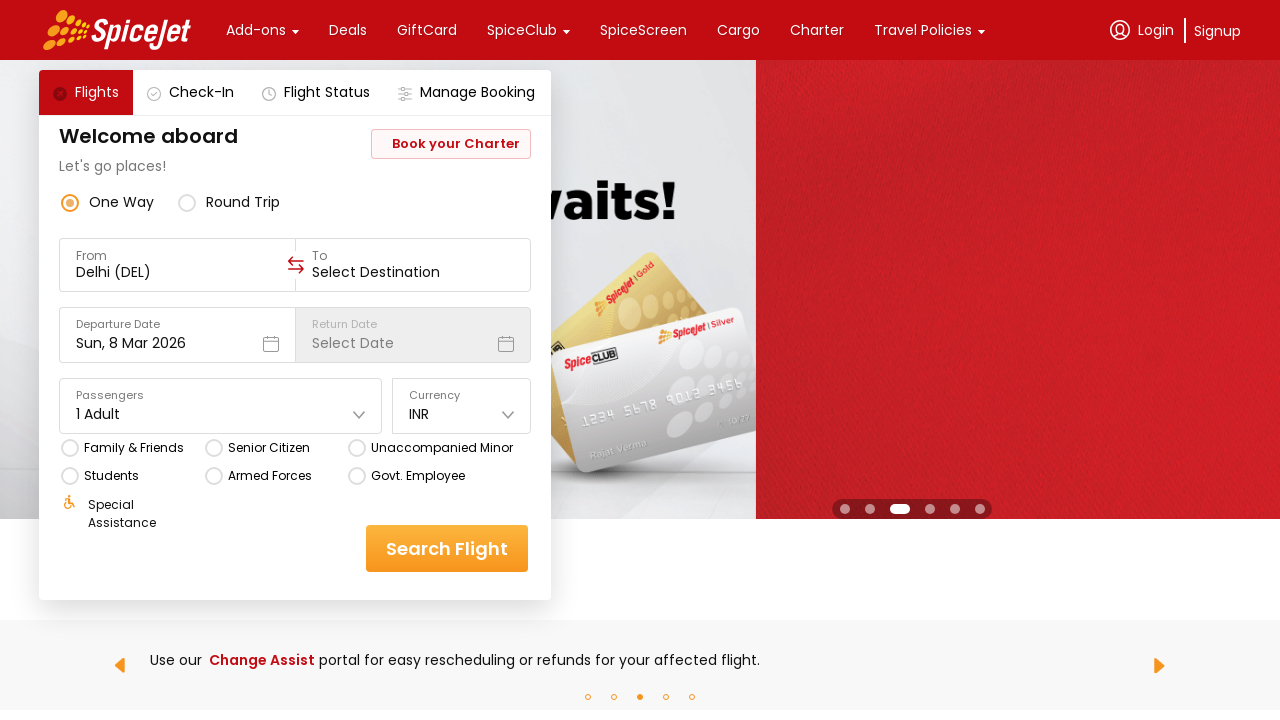